Tests multiple checkboxes by selecting all three options and submitting the form.

Starting URL: https://www.qa-practice.com/elements/checkbox/mult_checkbox

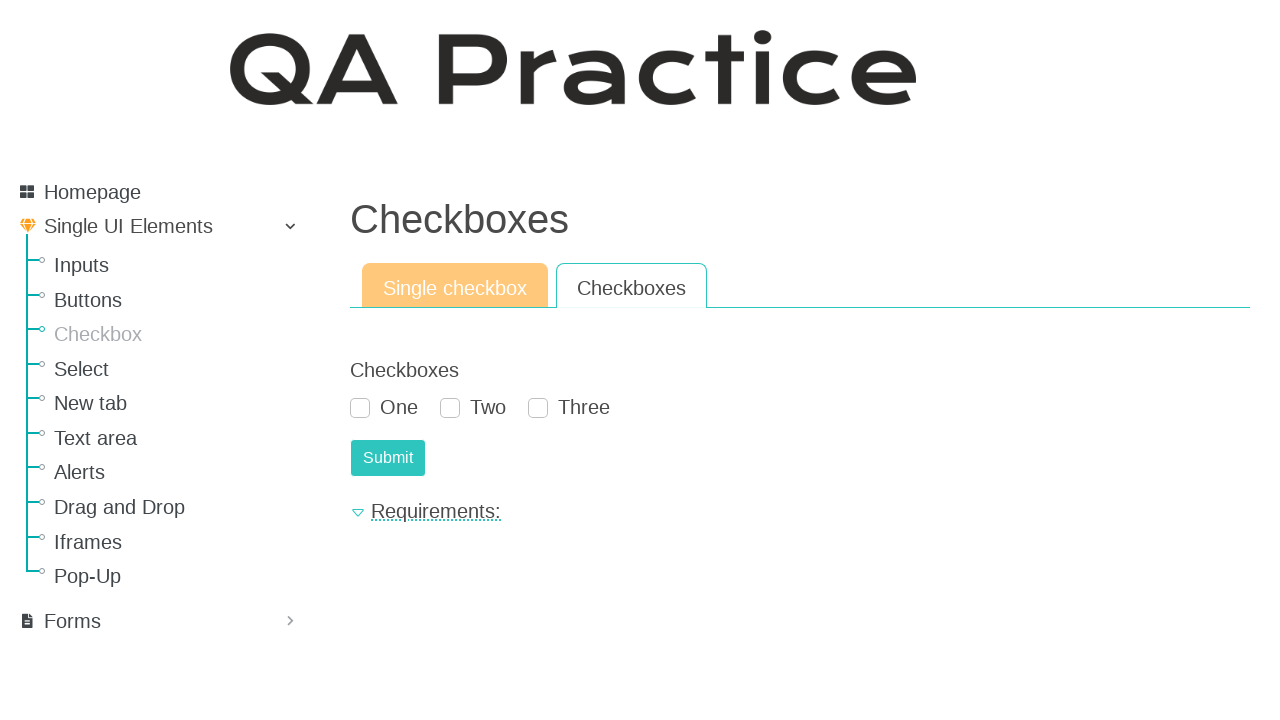

Clicked first checkbox (value='one')
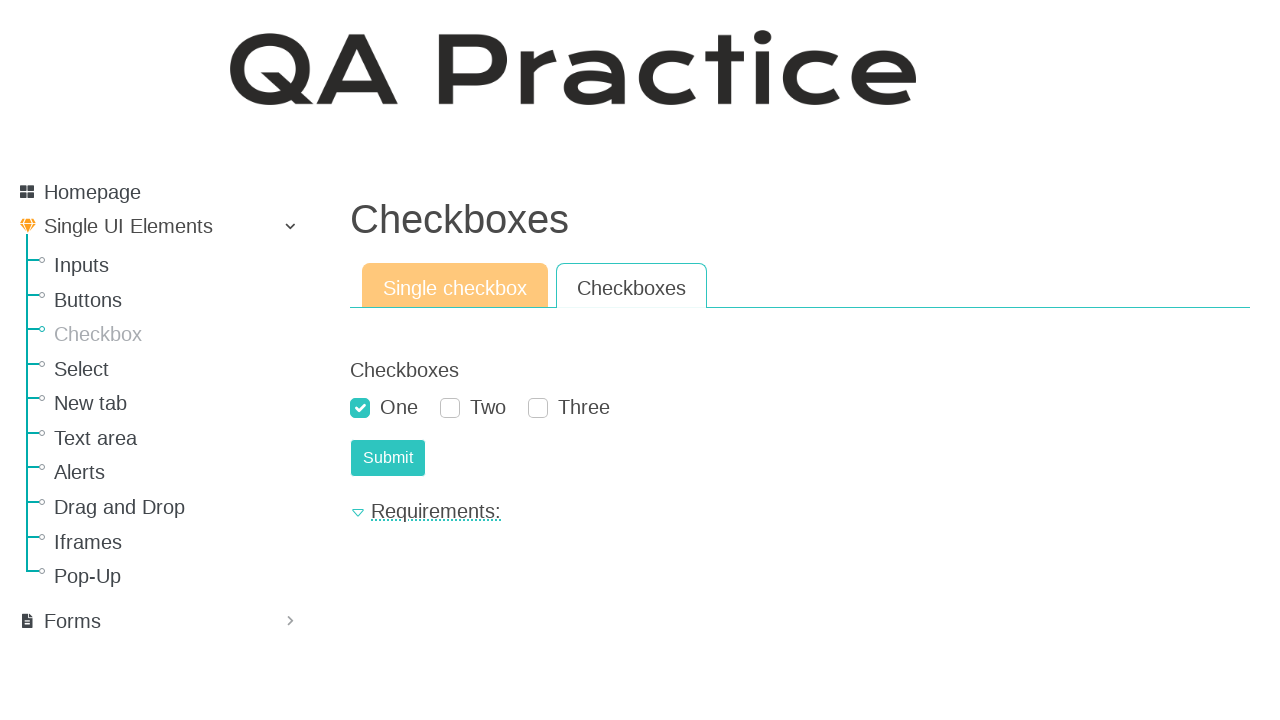

Clicked second checkbox (value='two')
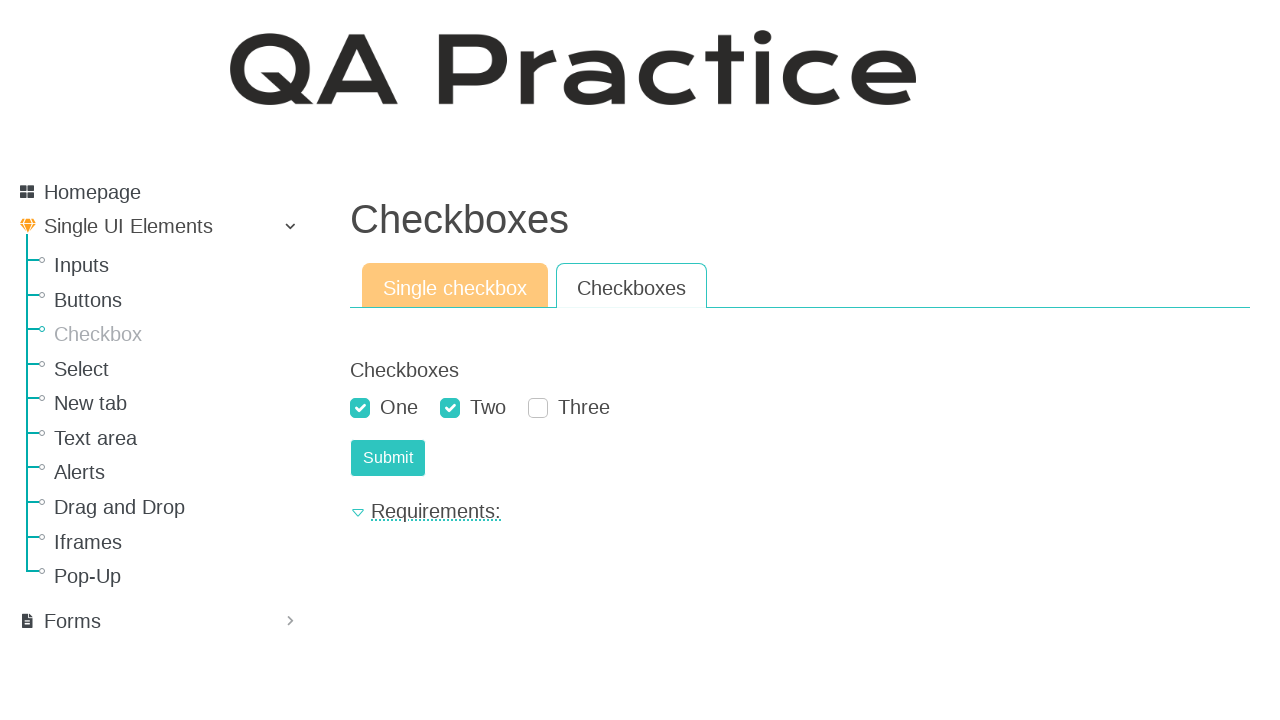

Clicked third checkbox (value='three')
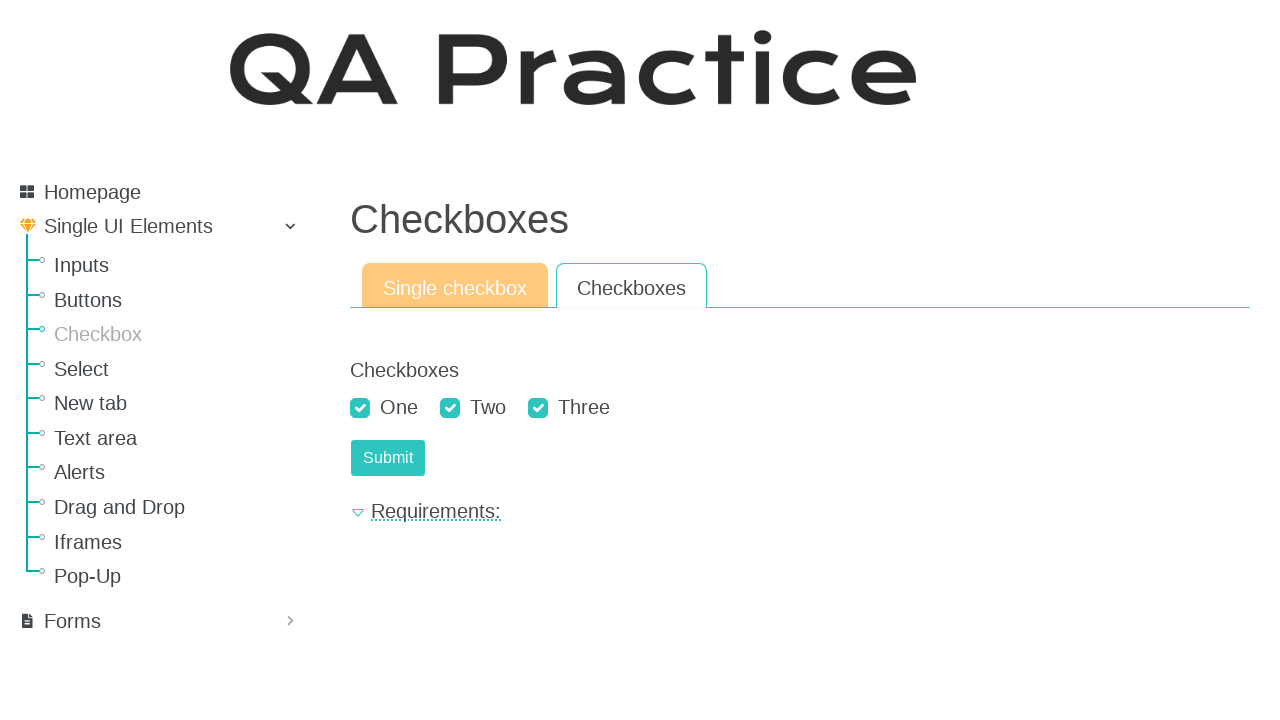

Clicked Submit button
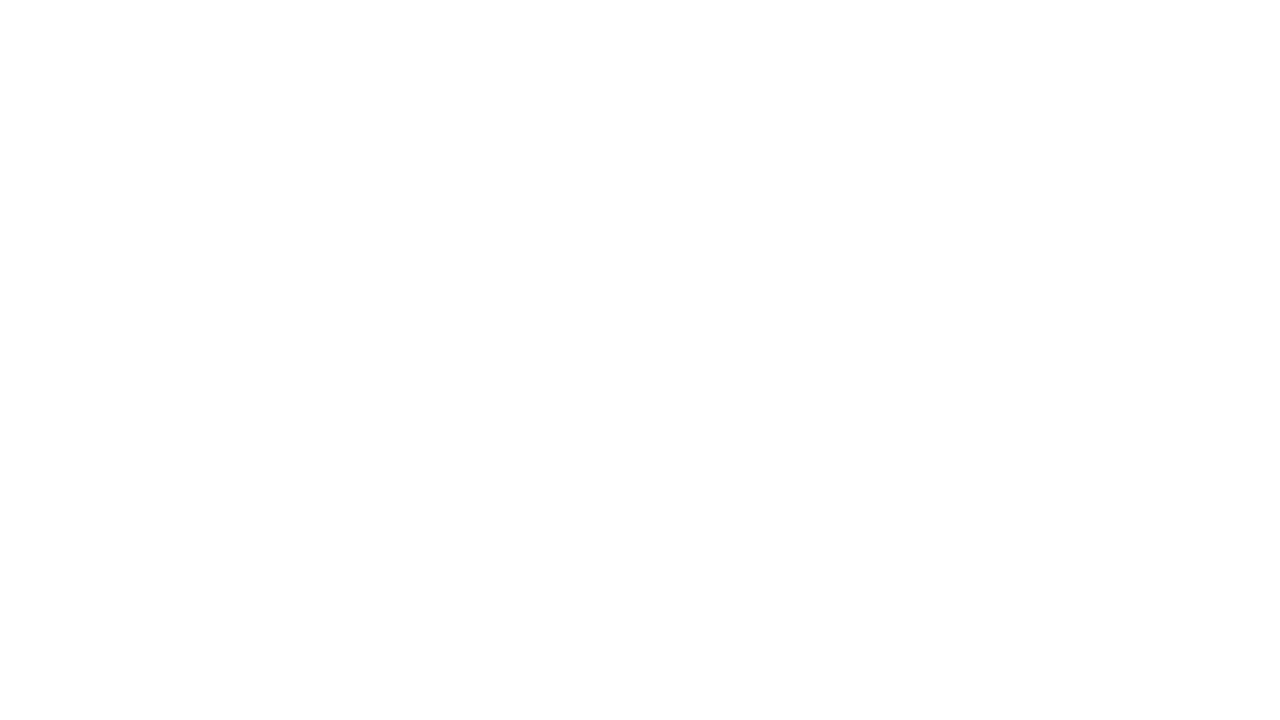

Form submission successful - result message displayed
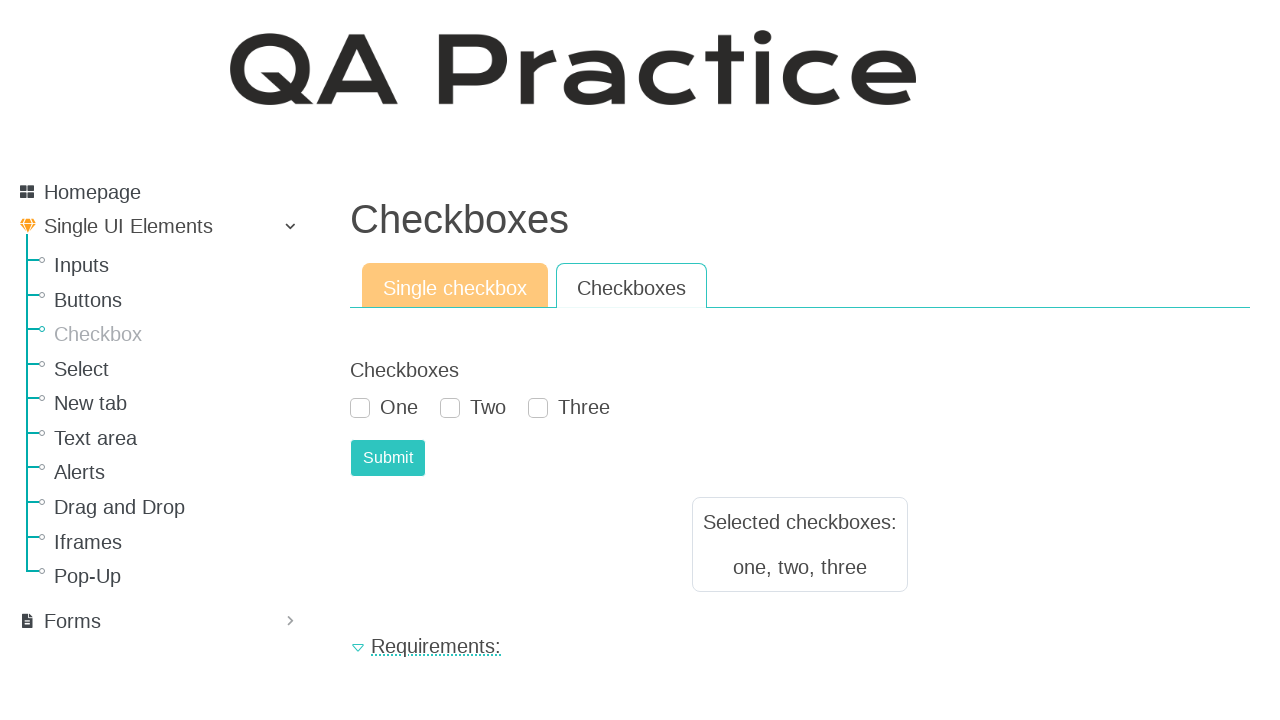

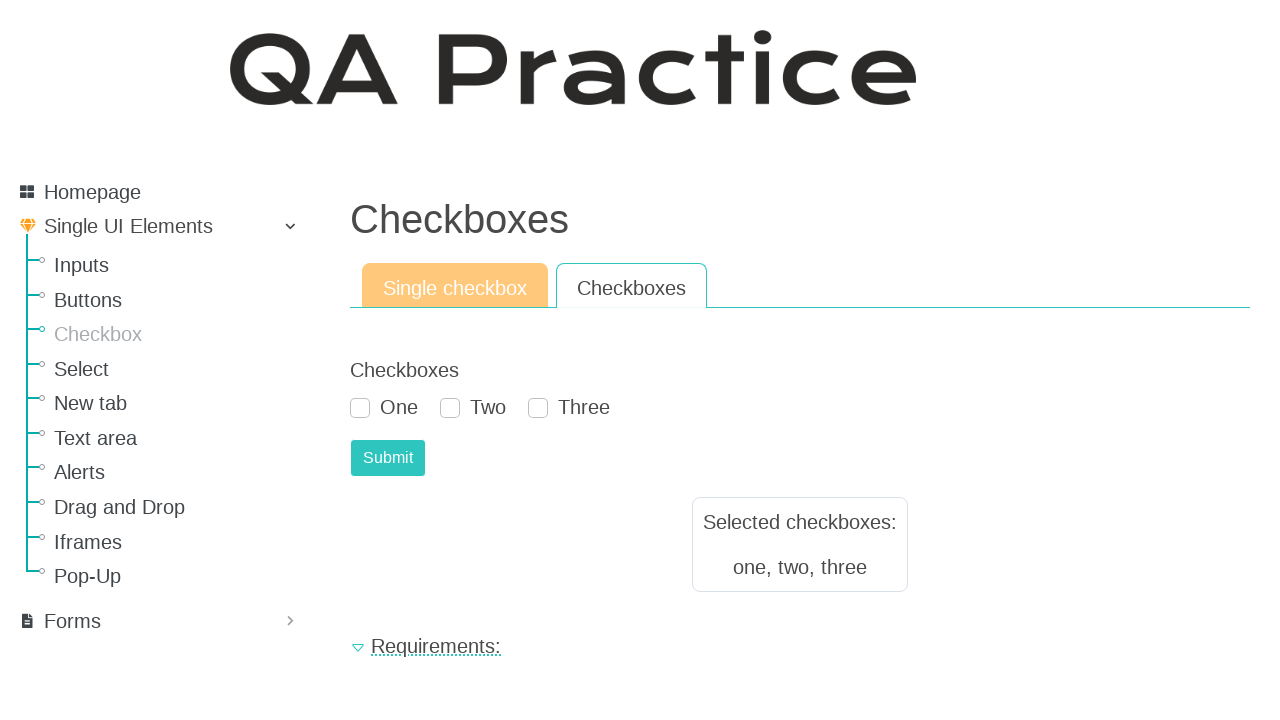